Tests JavaScript prompt alert functionality by clicking a button to trigger a prompt, entering text "Hello", accepting the alert, and verifying the result text displays the entered value.

Starting URL: http://practice.cydeo.com/javascript_alerts

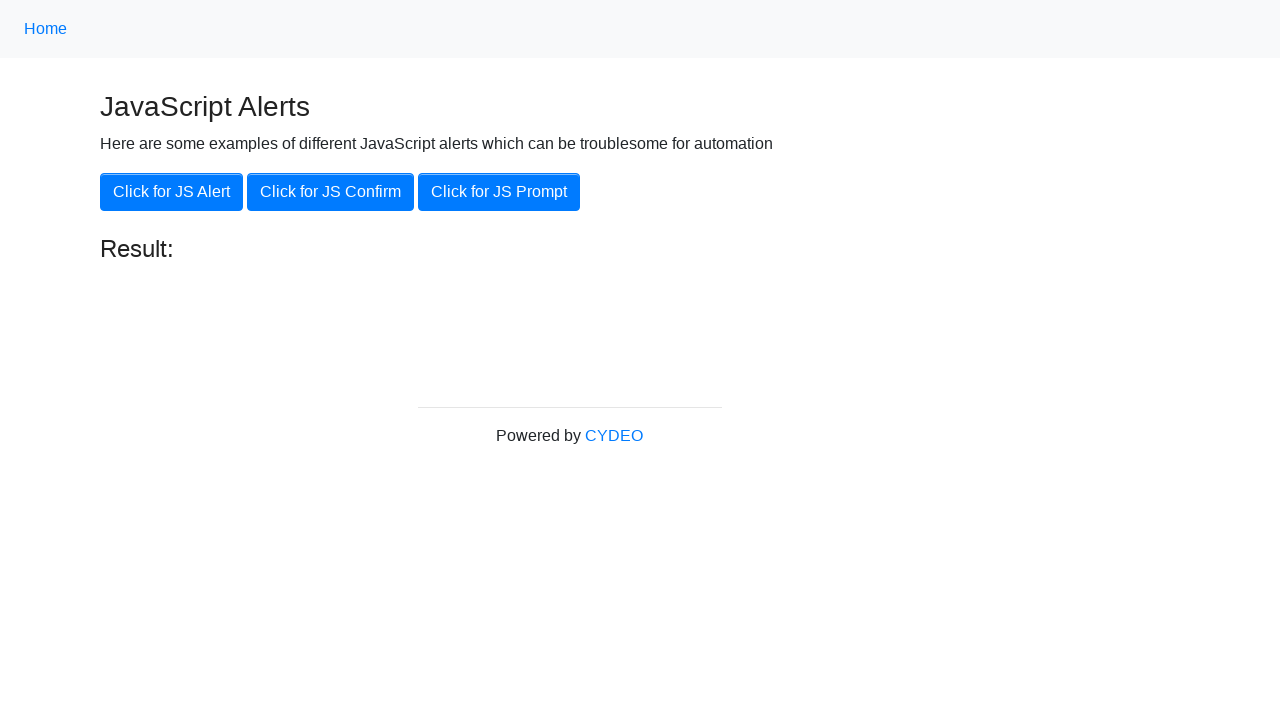

Set up dialog handler to accept prompt with 'Hello'
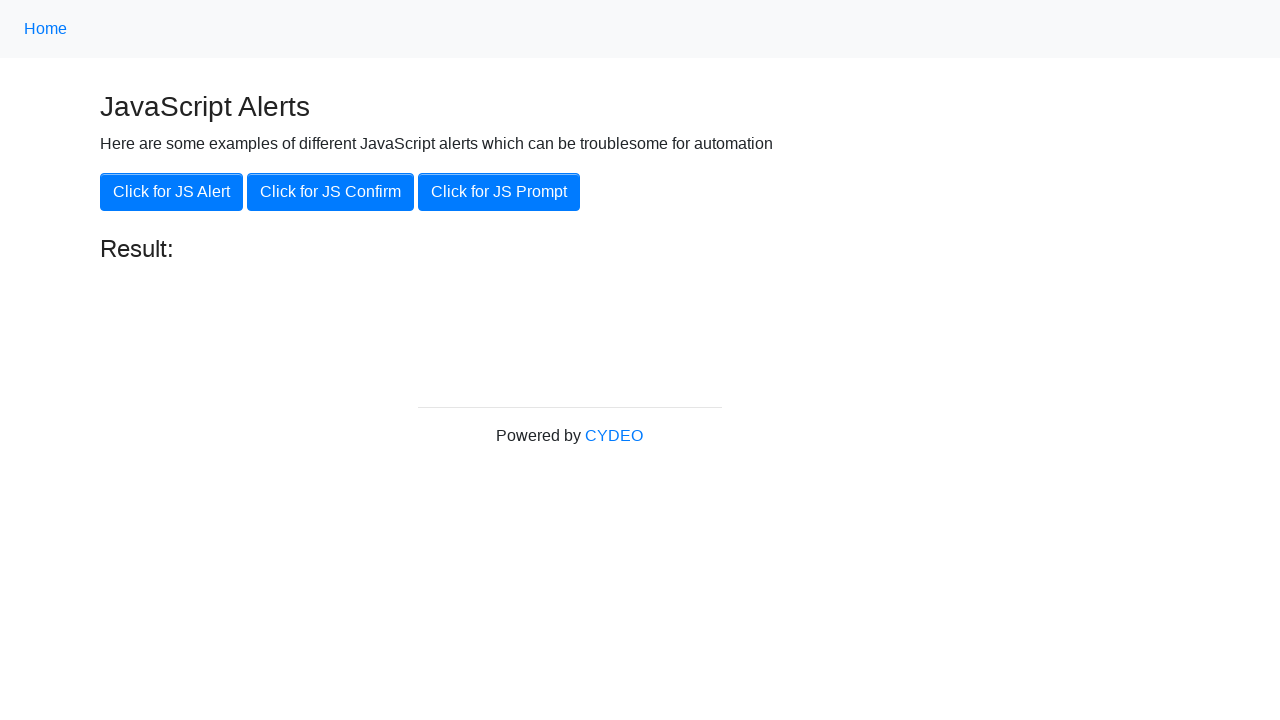

Clicked 'Click for JS Prompt' button to trigger prompt alert at (499, 192) on xpath=//button[.='Click for JS Prompt']
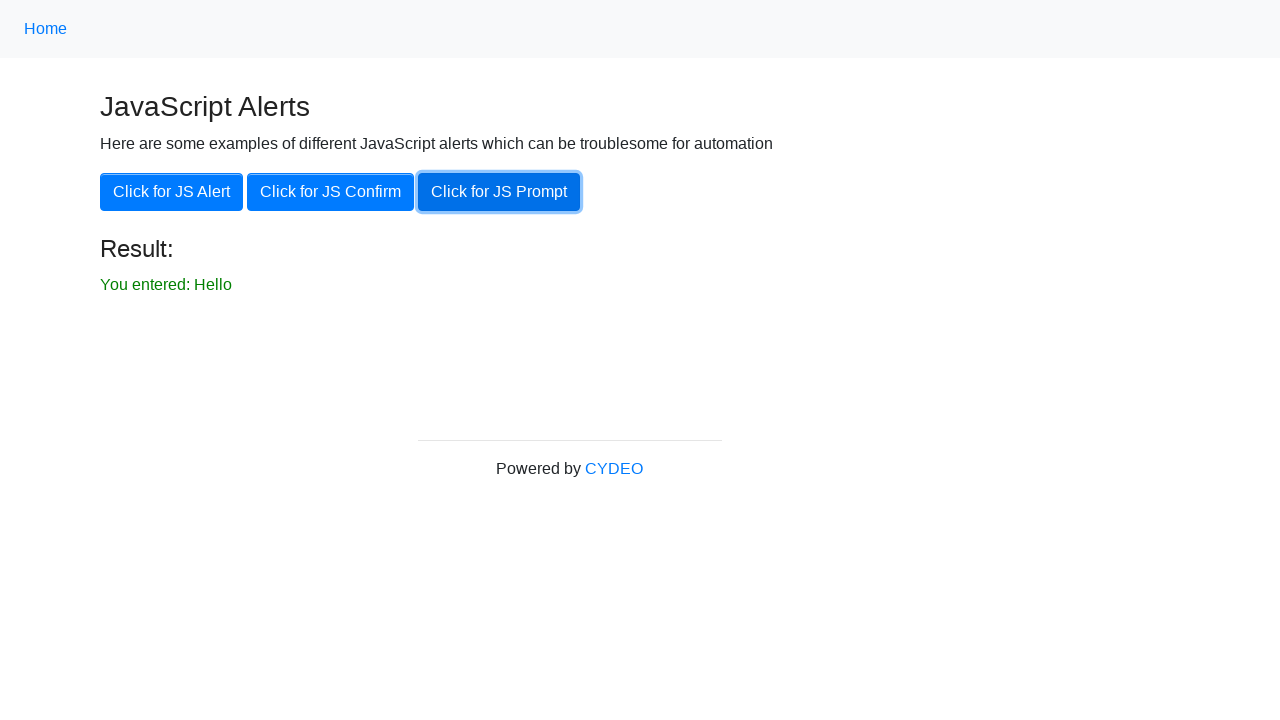

Result text element became visible
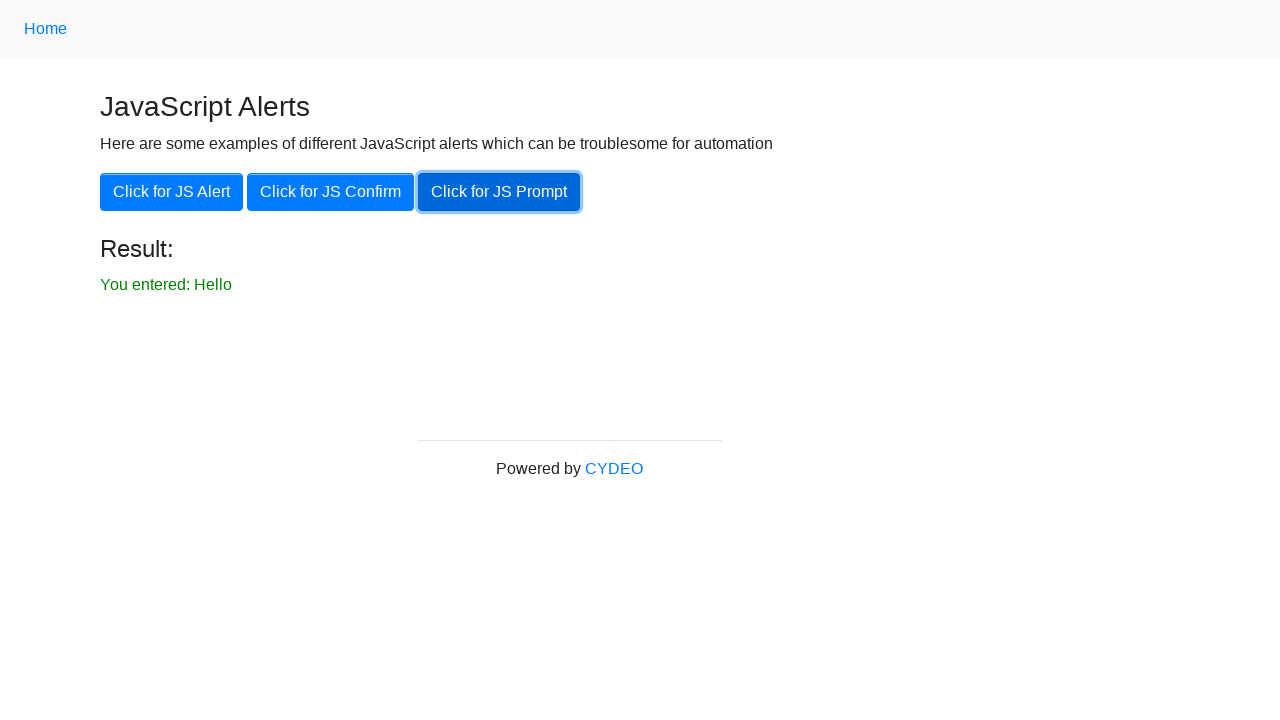

Verified result text displays 'You entered: Hello' as expected
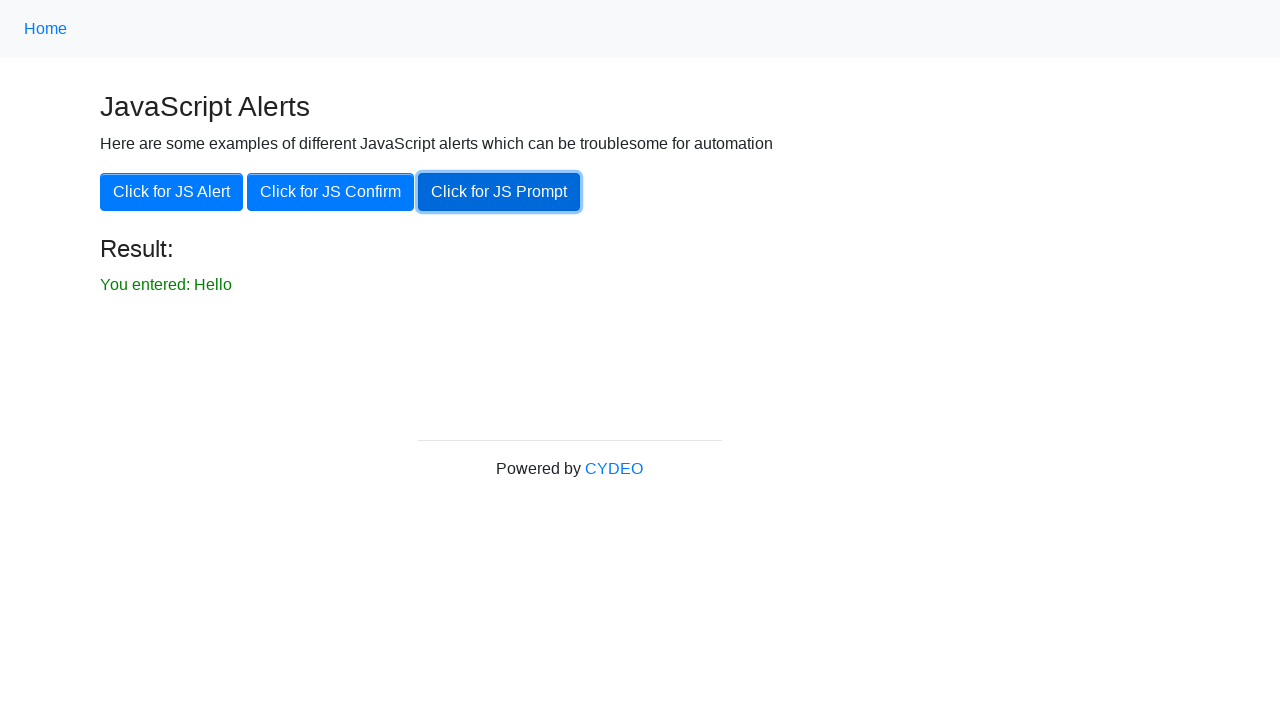

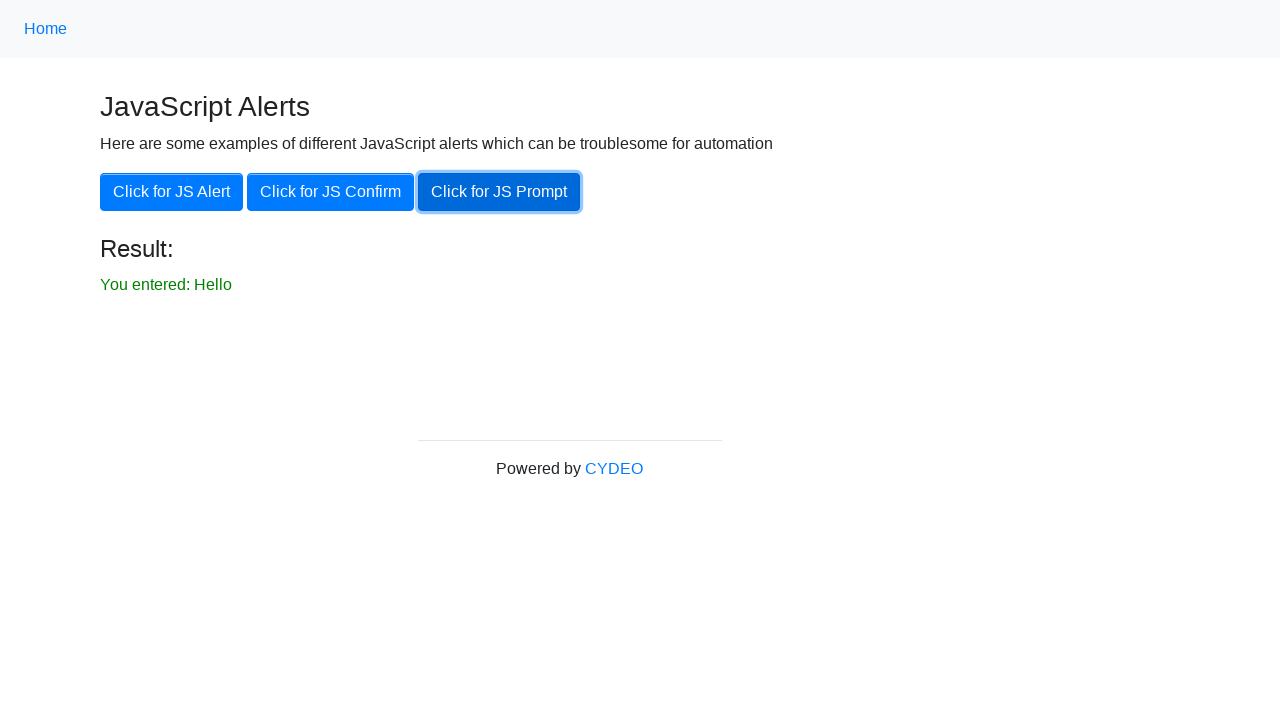